Tests user registration by opening the signup form and registering a new user with a unique username and password on the DemoBlaze e-commerce site.

Starting URL: https://www.demoblaze.com/

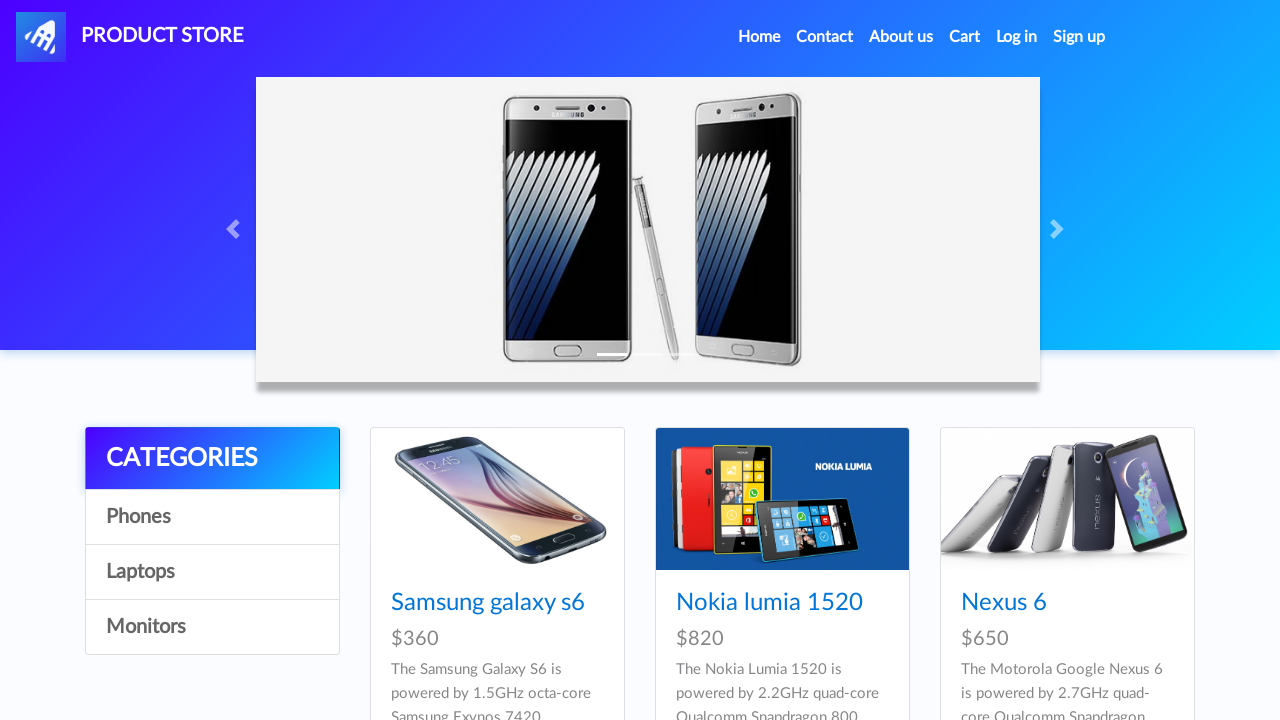

Clicked Sign up link to open registration form at (1079, 37) on #signin2
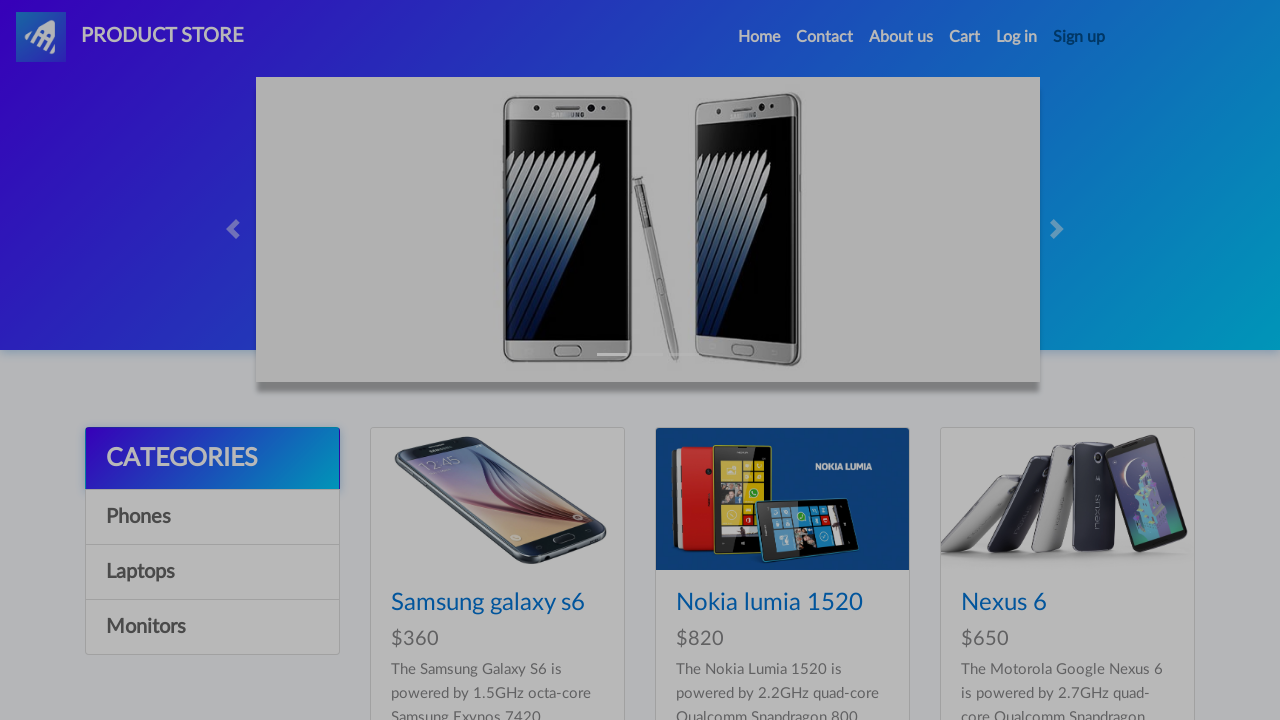

Signup modal appeared
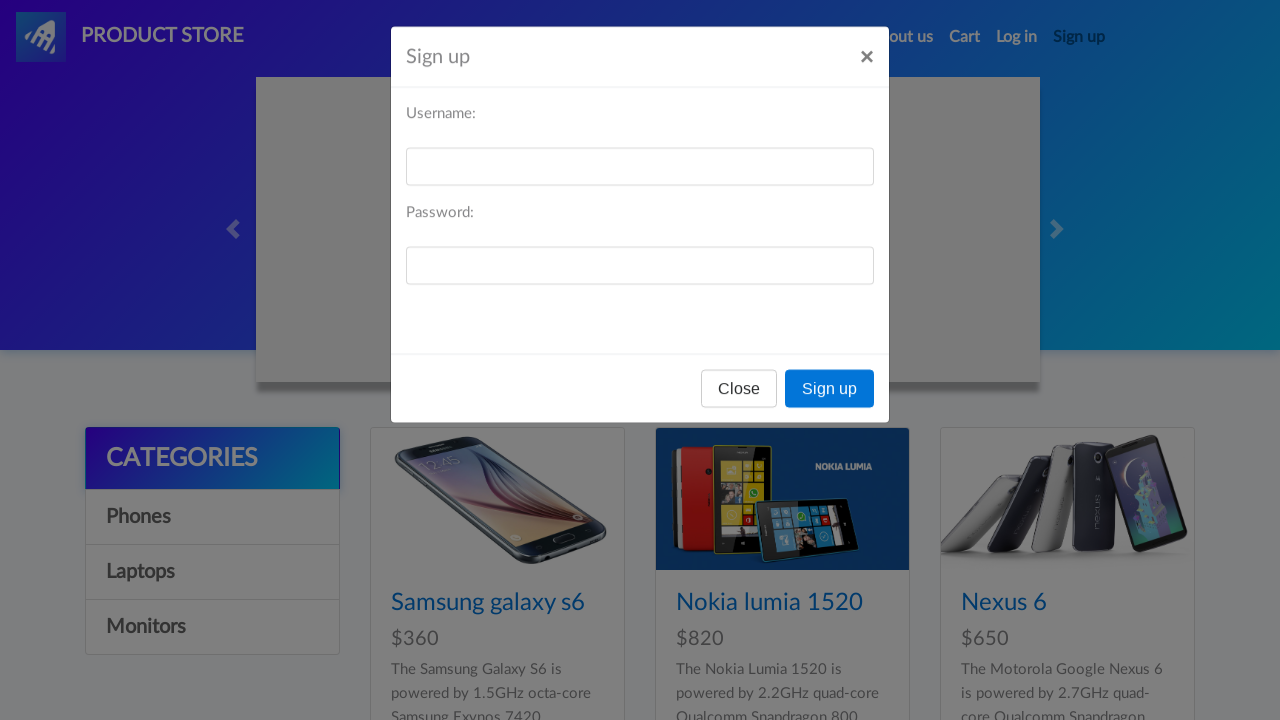

Filled username field with 'testuser1772404964282' on #sign-username
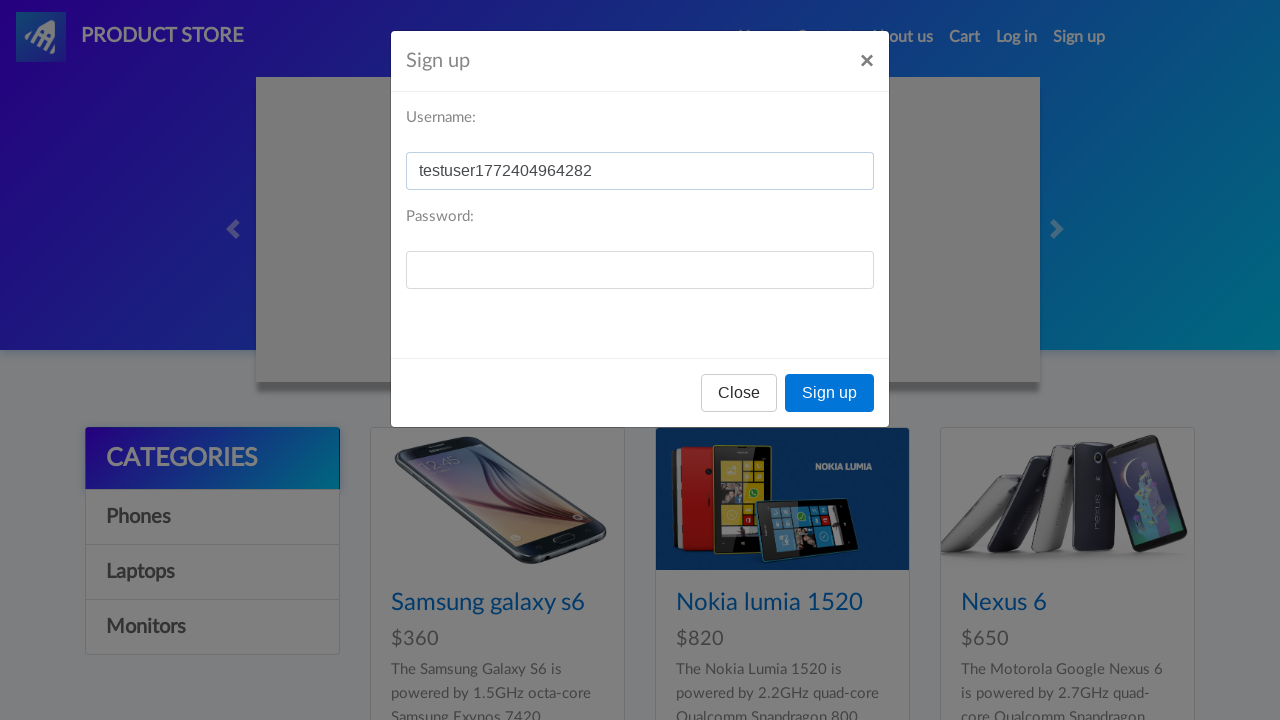

Filled password field with secure password on #sign-password
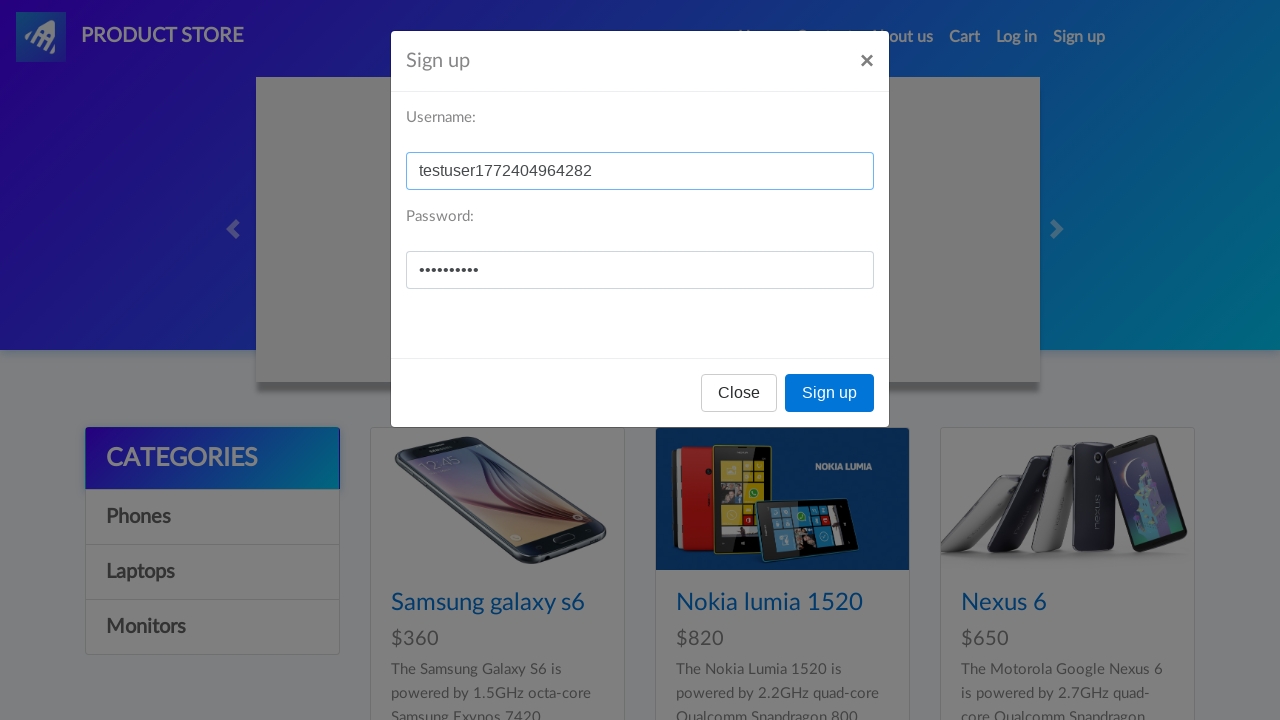

Clicked Sign up button to submit registration at (830, 393) on button[onclick='register()']
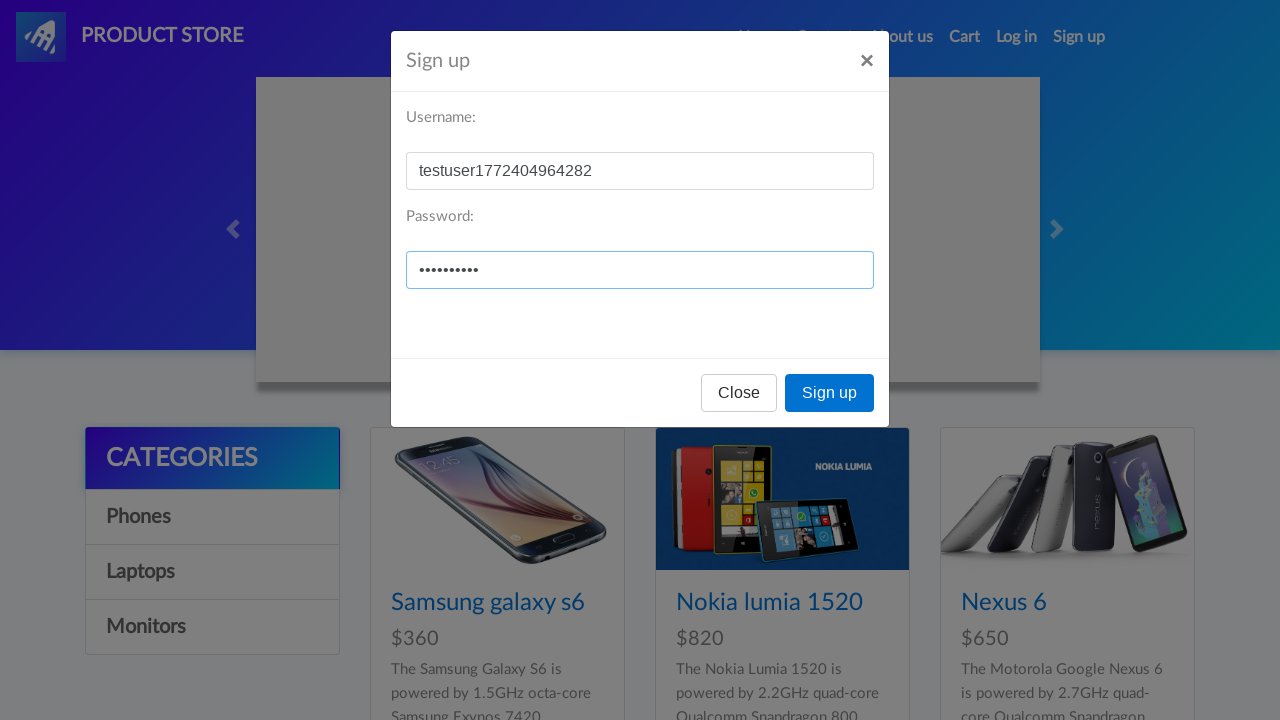

Waited for alert confirmation
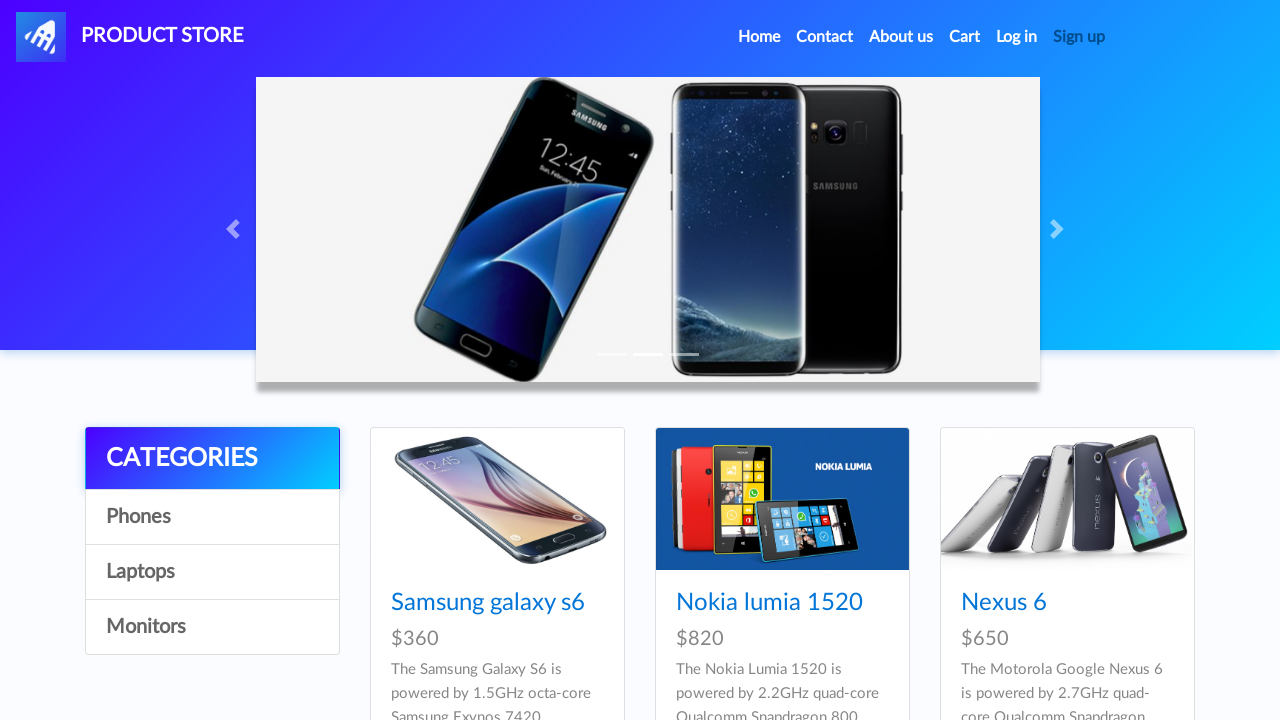

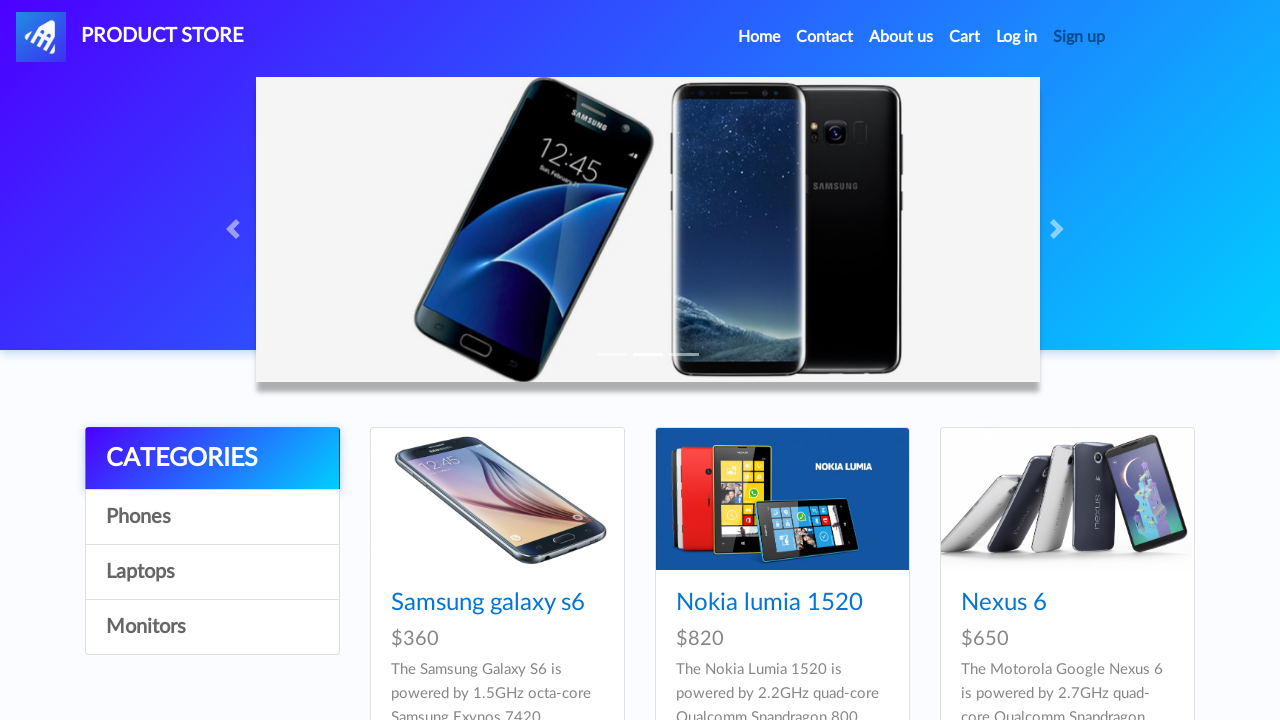